Tests un-marking todo items as complete by checking and then unchecking a checkbox

Starting URL: https://demo.playwright.dev/todomvc

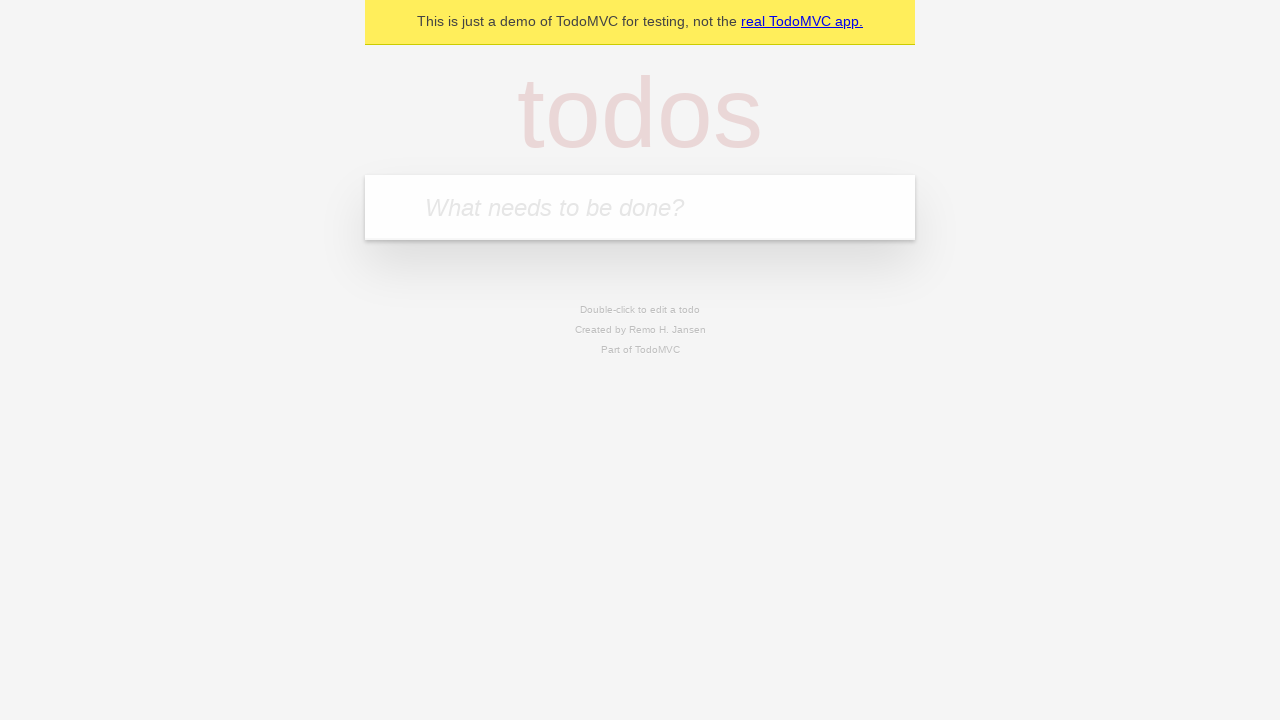

Filled todo input with 'buy some cheese' on internal:attr=[placeholder="What needs to be done?"i]
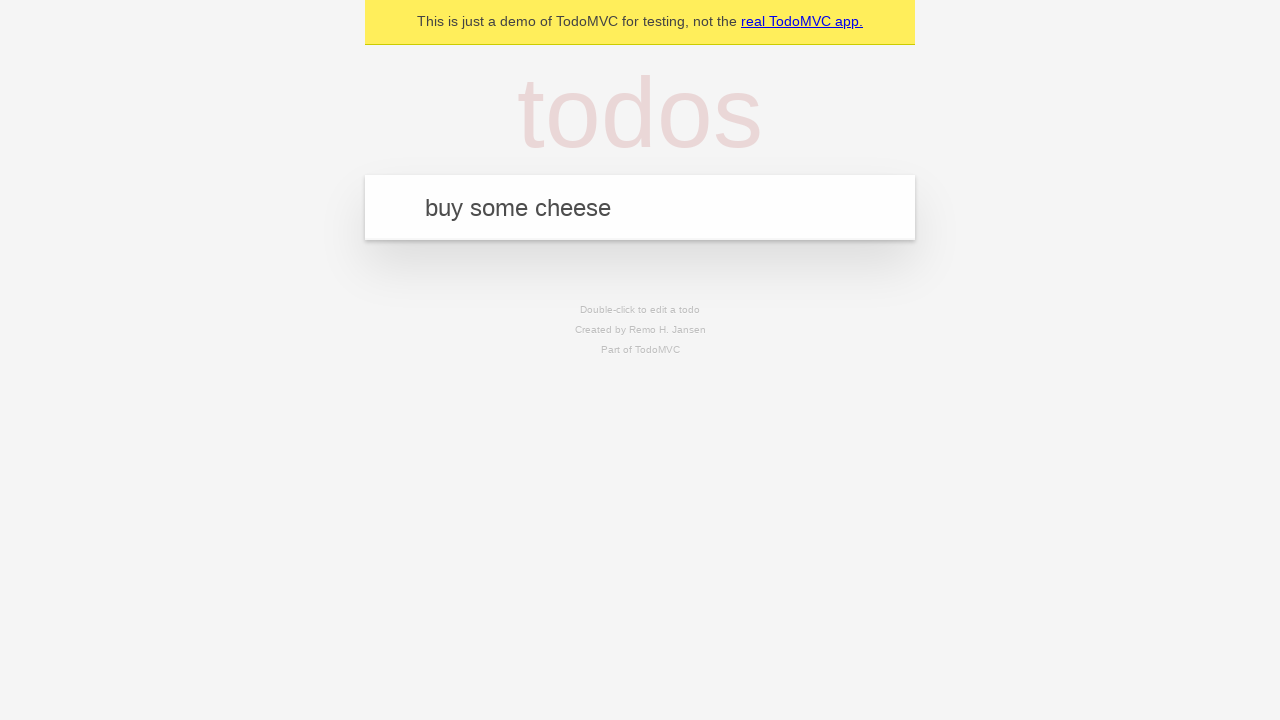

Pressed Enter to create first todo item on internal:attr=[placeholder="What needs to be done?"i]
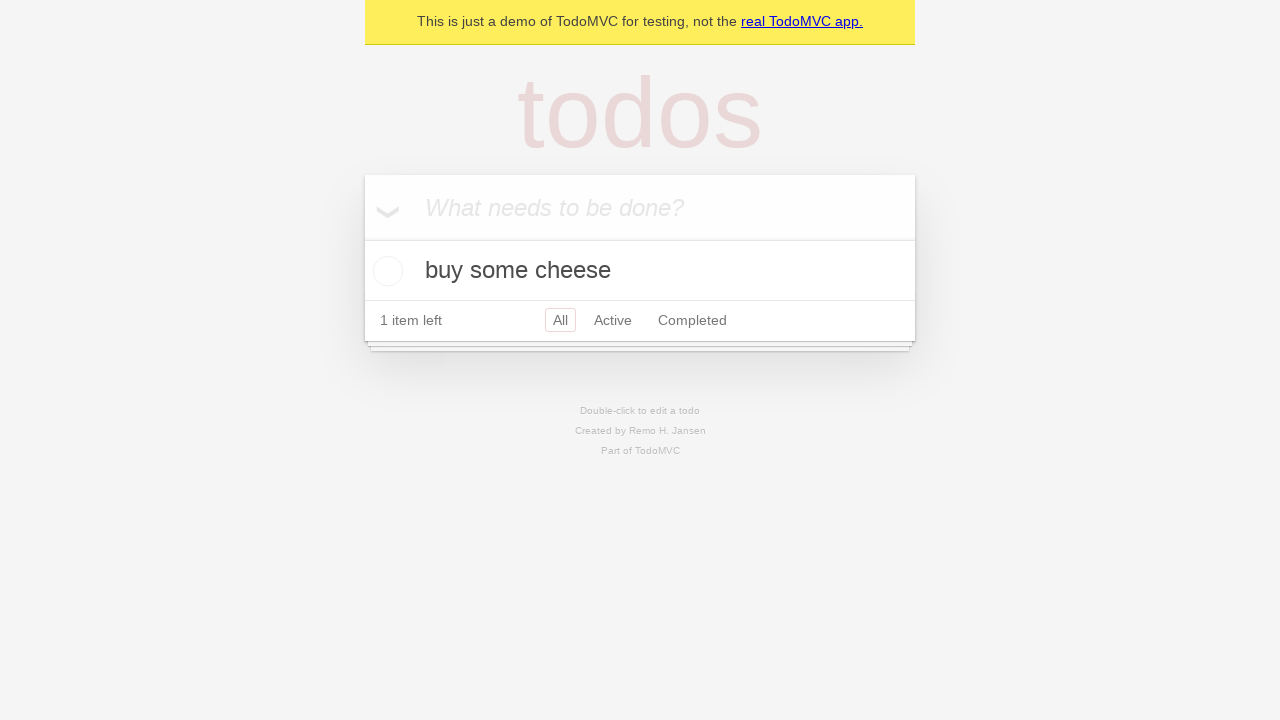

Filled todo input with 'feed the cat' on internal:attr=[placeholder="What needs to be done?"i]
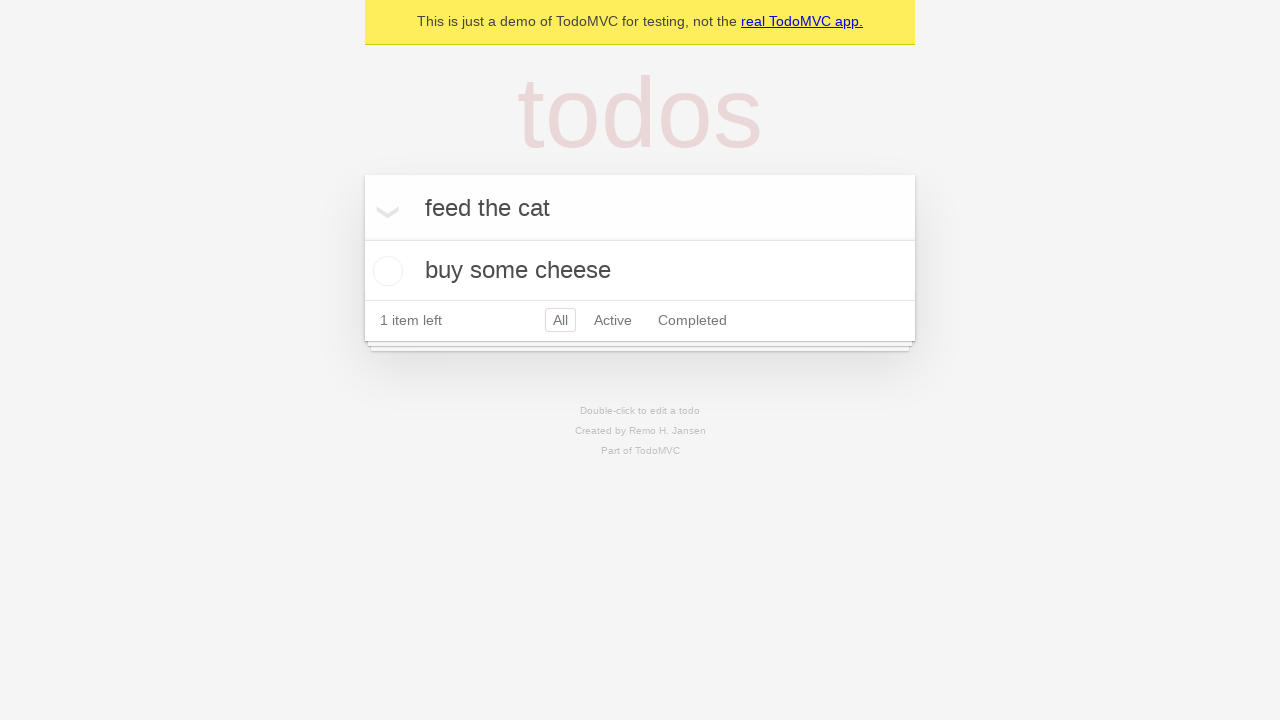

Pressed Enter to create second todo item on internal:attr=[placeholder="What needs to be done?"i]
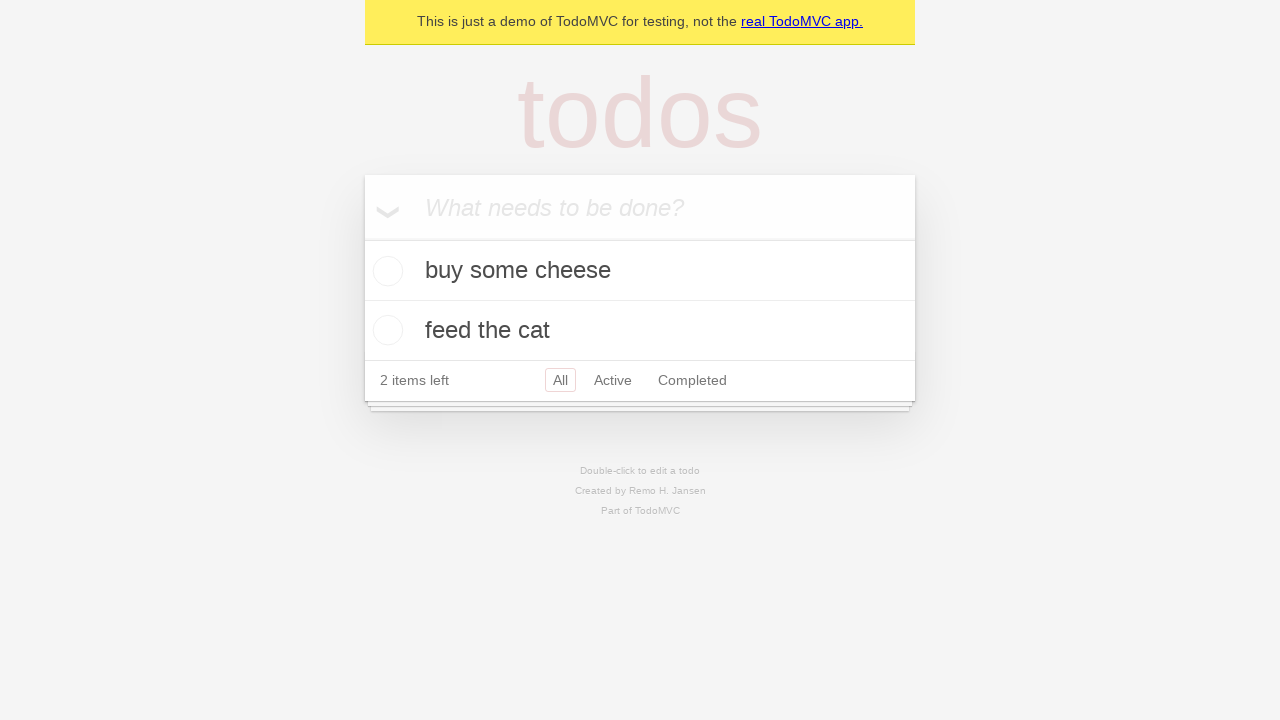

Located first todo item
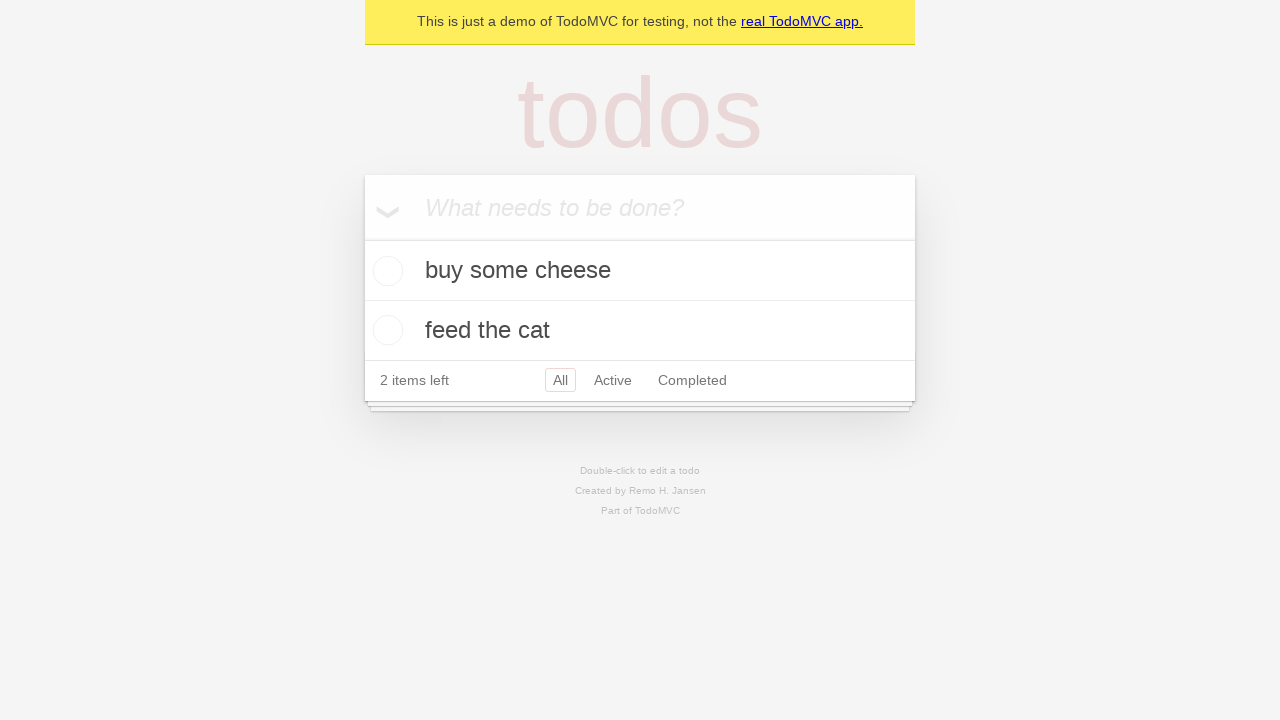

Located checkbox for first todo item
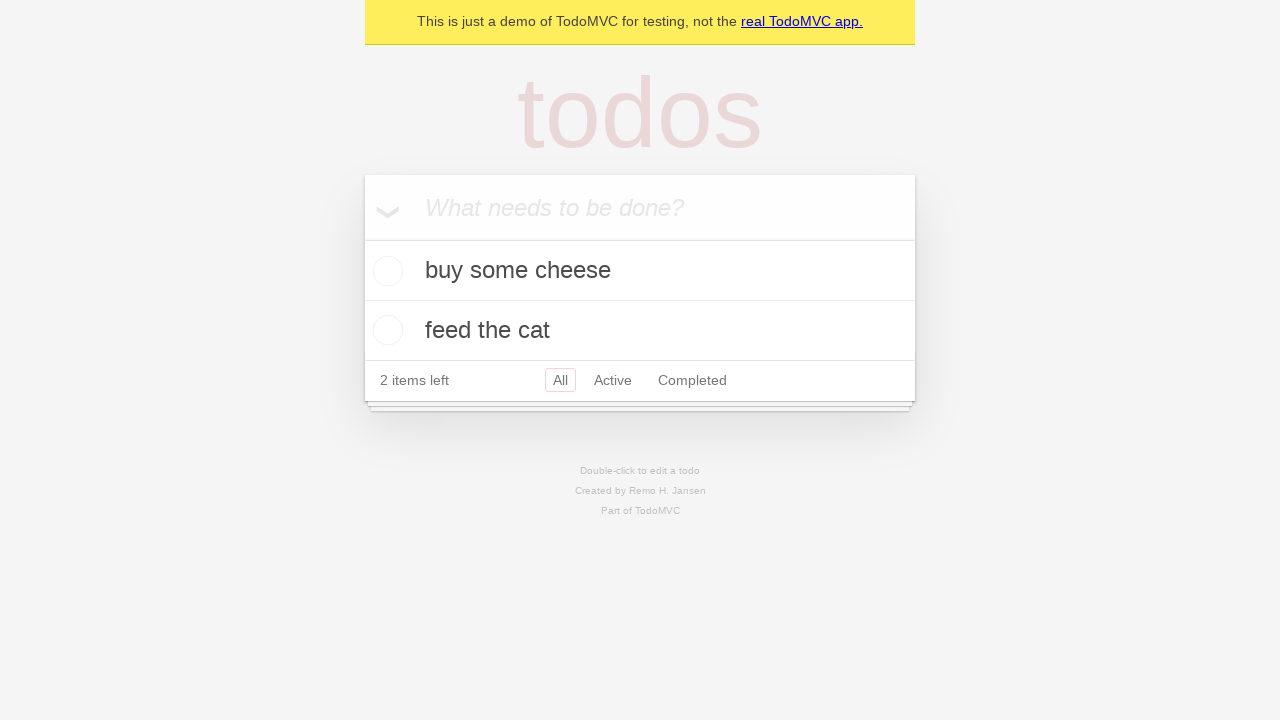

Checked the first todo item checkbox at (385, 271) on internal:testid=[data-testid="todo-item"s] >> nth=0 >> internal:role=checkbox
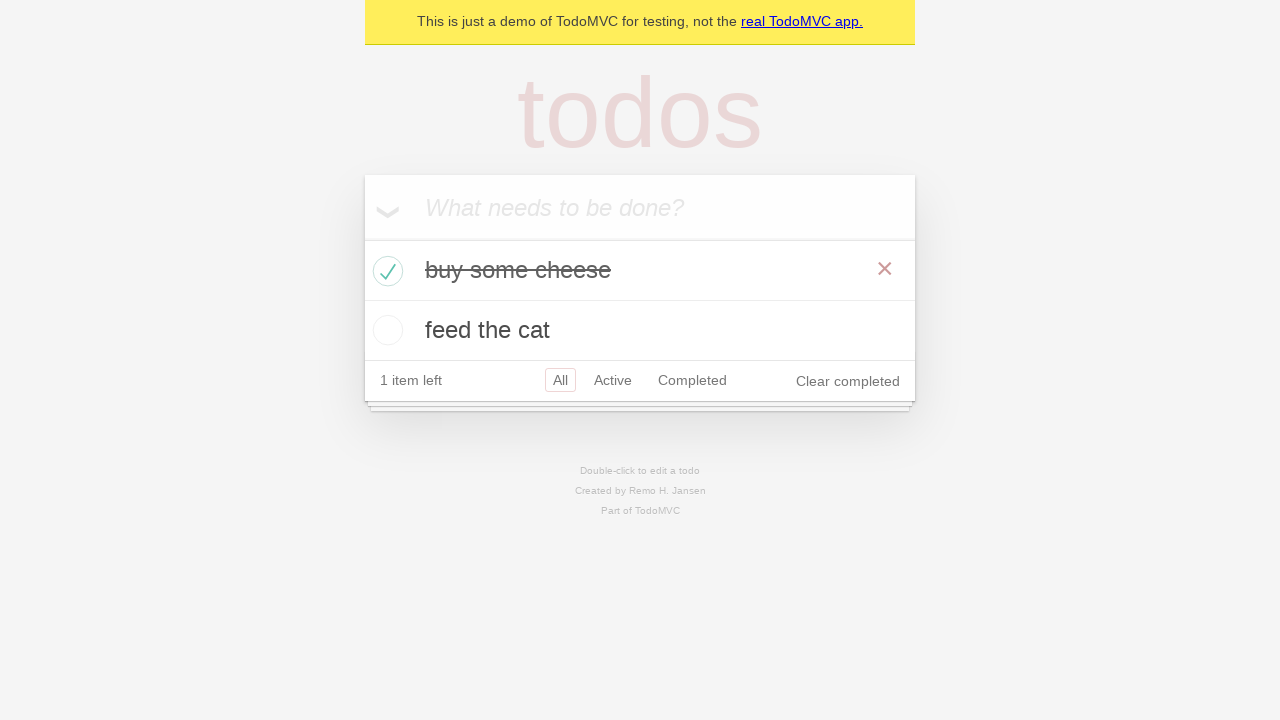

Unchecked the first todo item checkbox to un-mark it as complete at (385, 271) on internal:testid=[data-testid="todo-item"s] >> nth=0 >> internal:role=checkbox
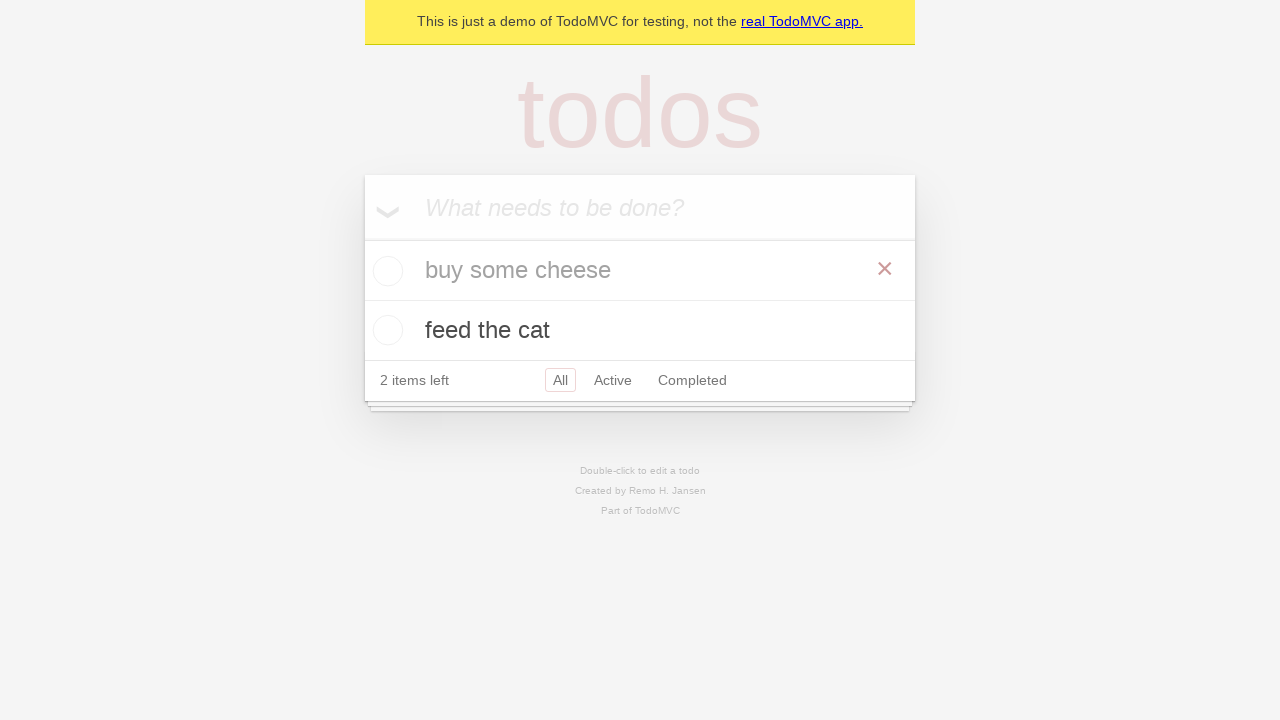

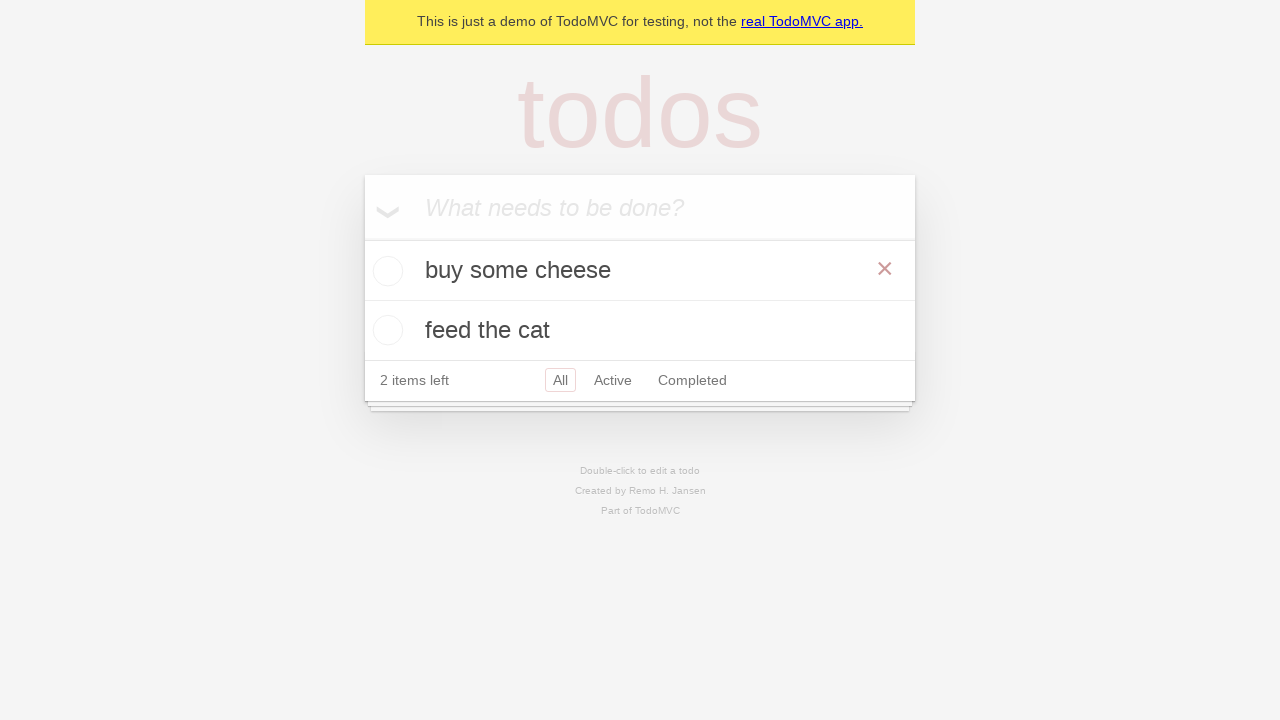